Tests tooltip functionality on jQueryUI demo page by switching to an iframe, hovering over an input field to trigger a tooltip, and verifying the tooltip text displays correctly.

Starting URL: https://jqueryui.com/tooltip/

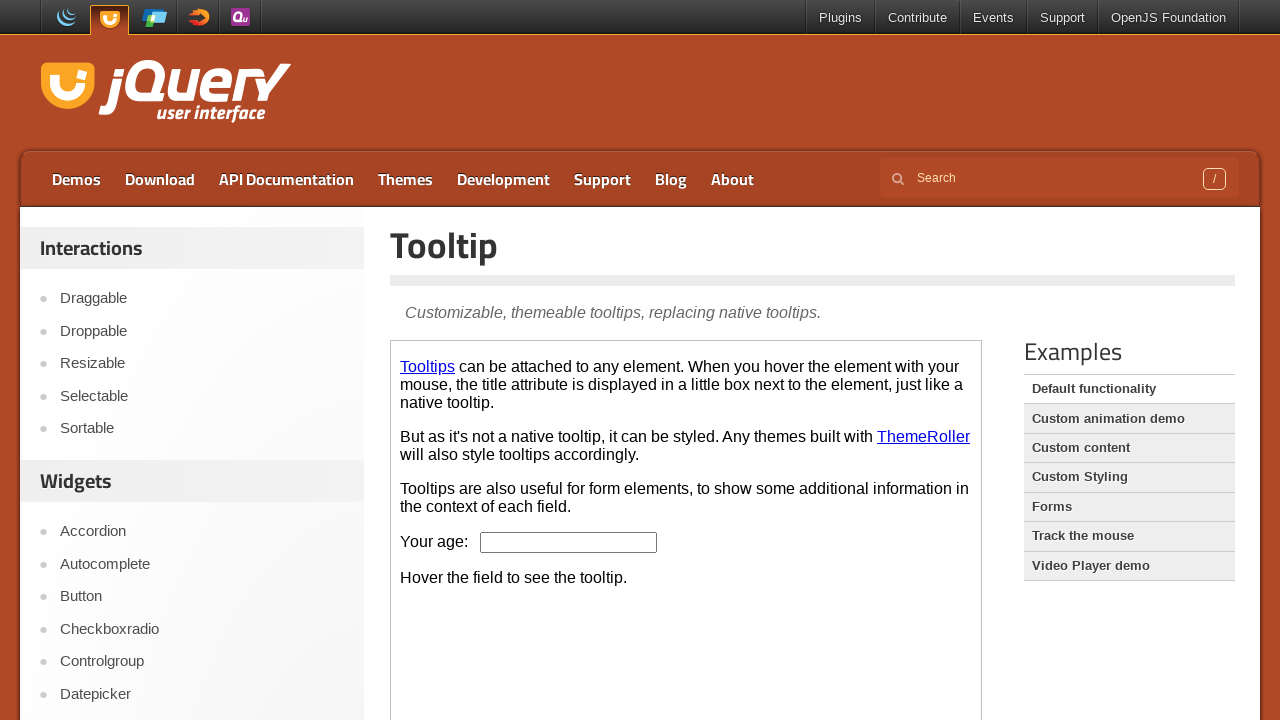

Located the demo iframe
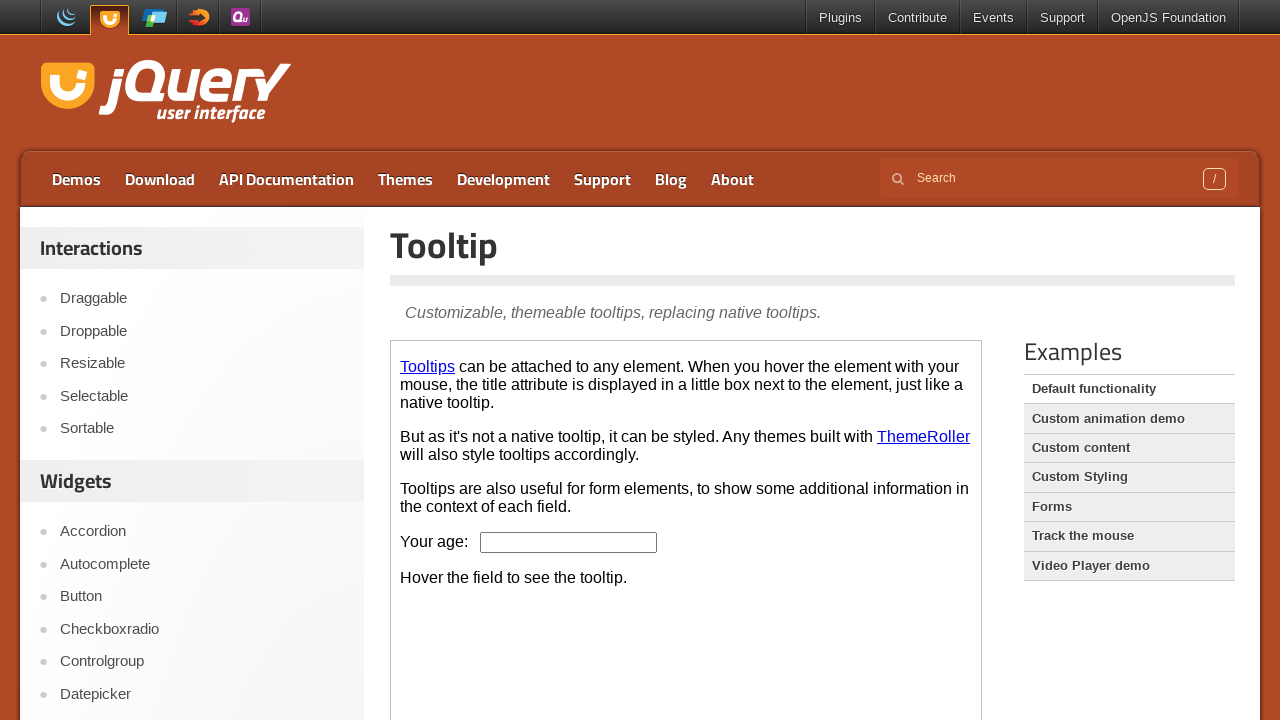

Hovered over age input field to trigger tooltip at (569, 542) on iframe.demo-frame >> internal:control=enter-frame >> #age
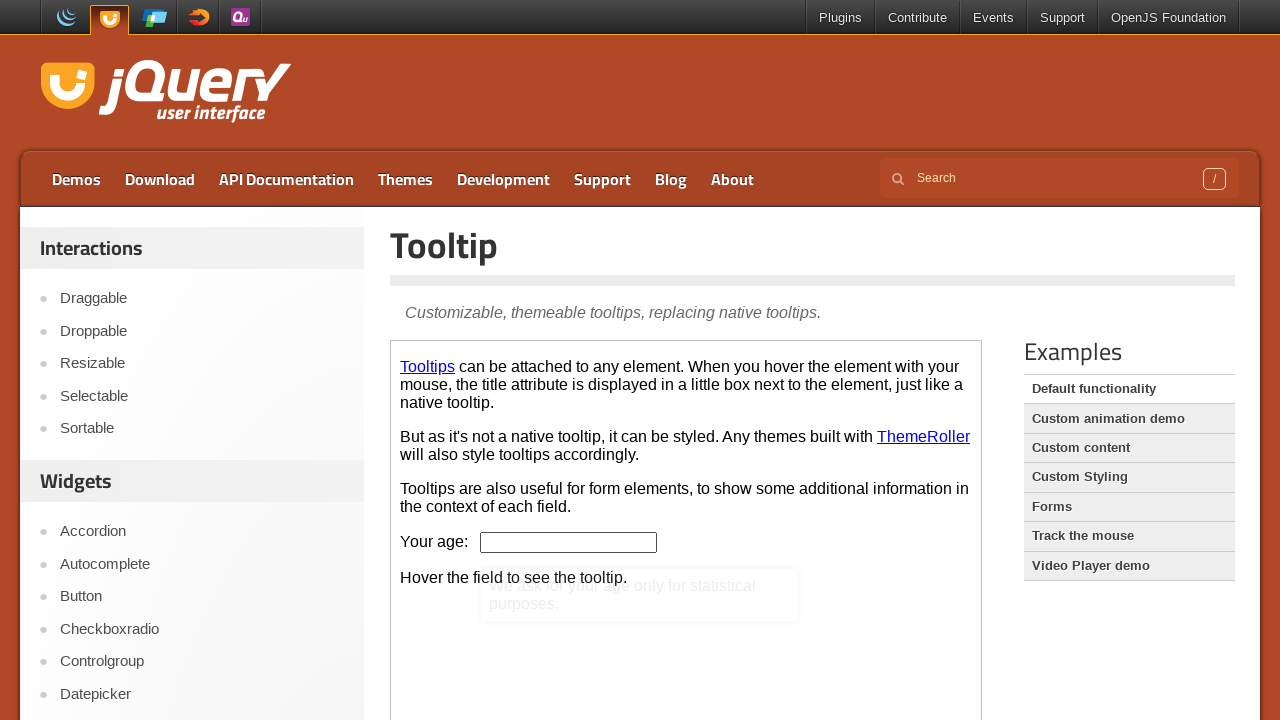

Retrieved tooltip text content
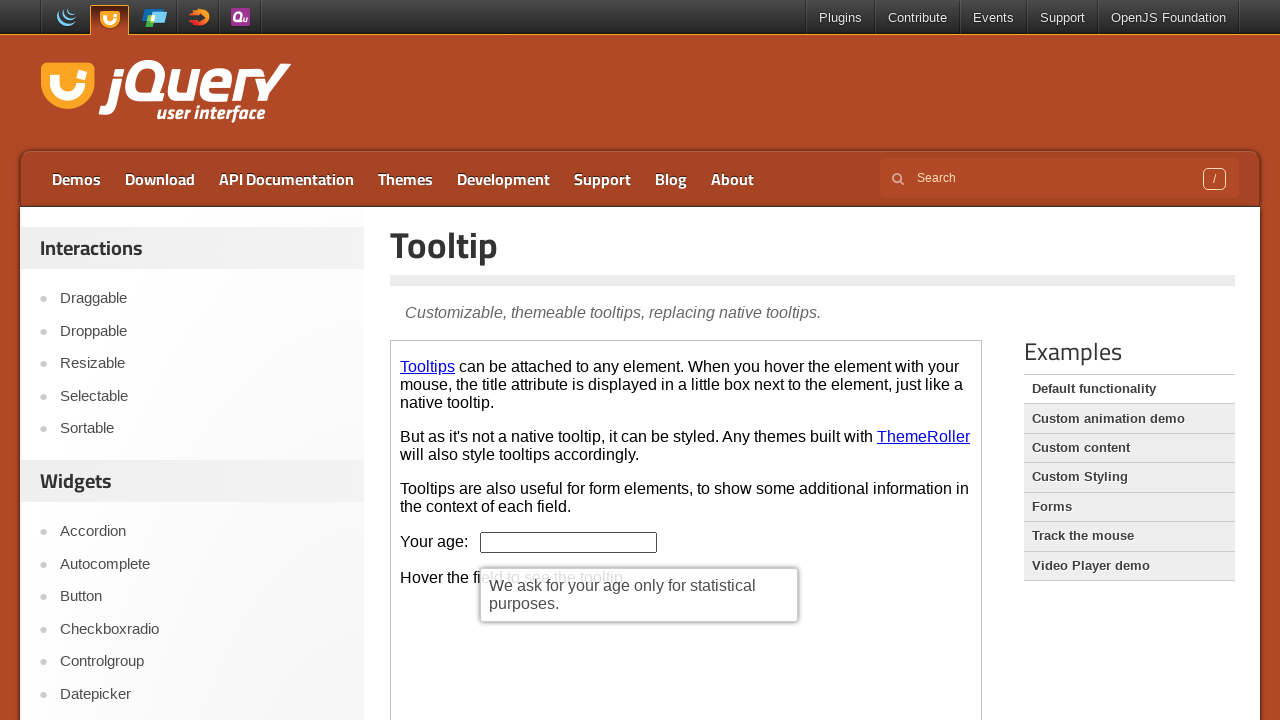

Verified tooltip text matches expected message: 'We ask for your age only for statistical purposes.'
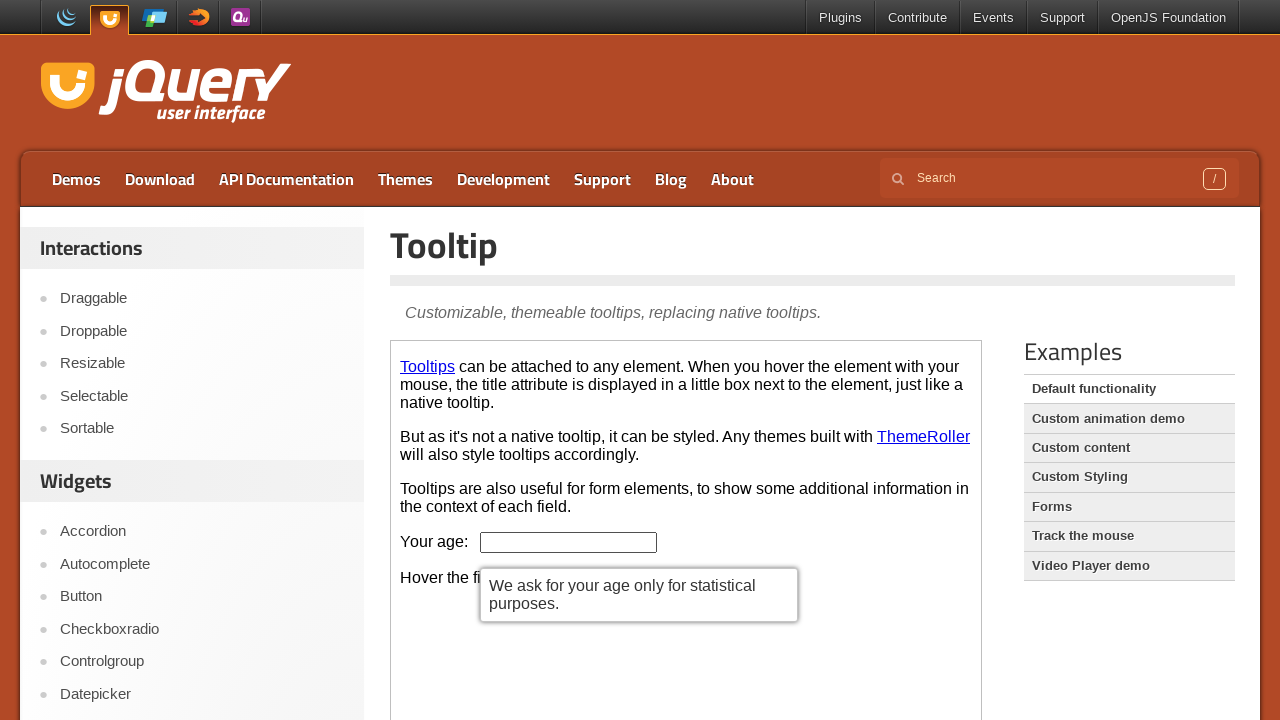

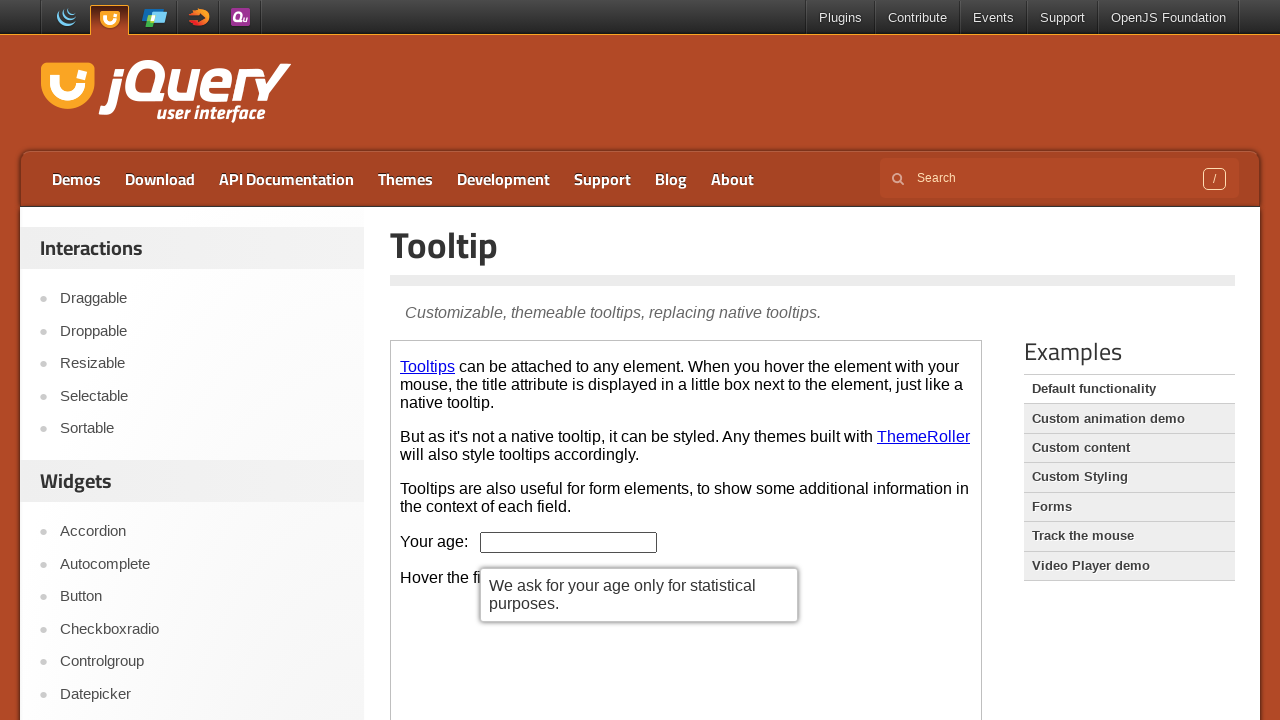